Tests child window handling by clicking a document link, waiting for a new page to open, extracting text from it, and typing that text into the username field

Starting URL: https://rahulshettyacademy.com/loginpagePractise/

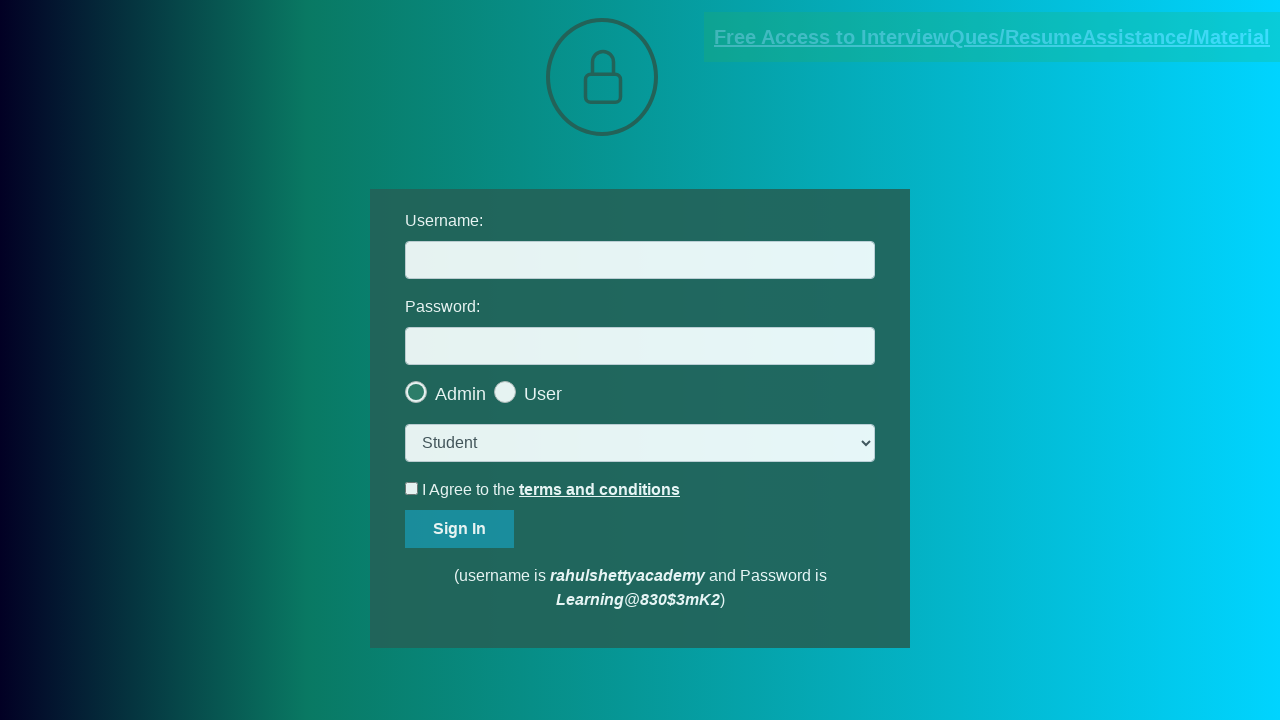

Located document link element
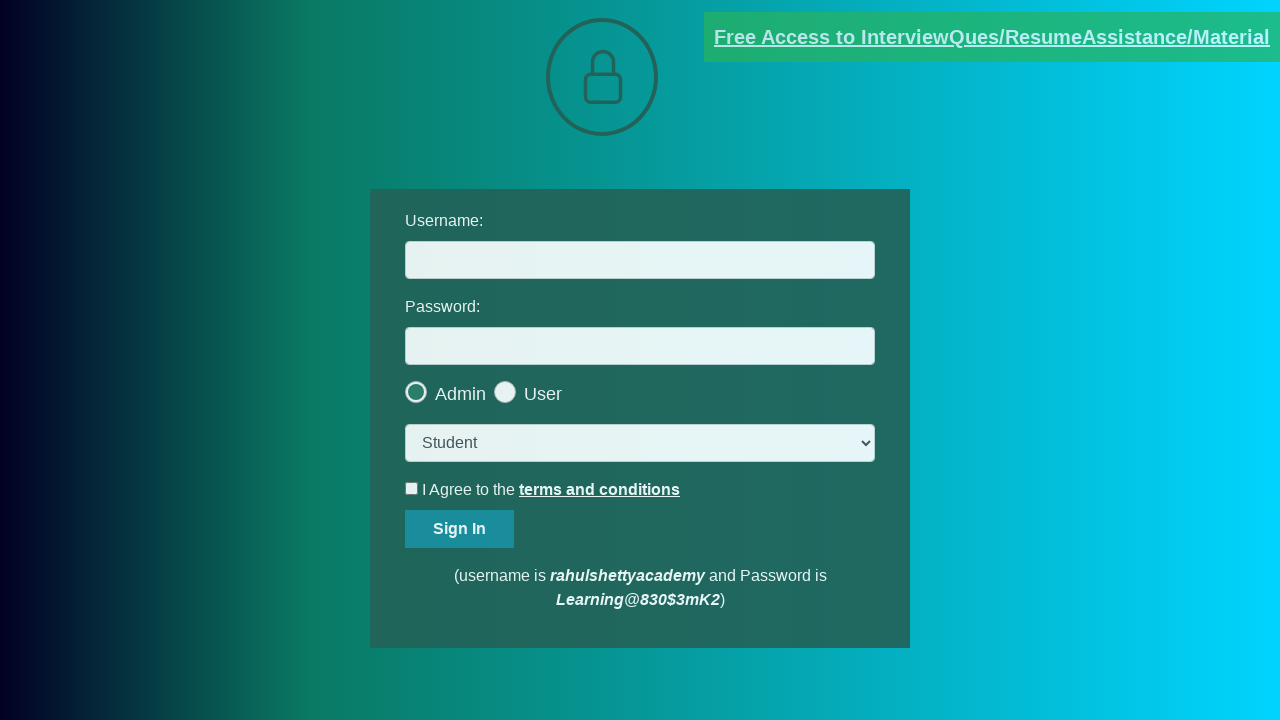

Clicked document link and intercepted new page at (992, 37) on [href*='documents-request']
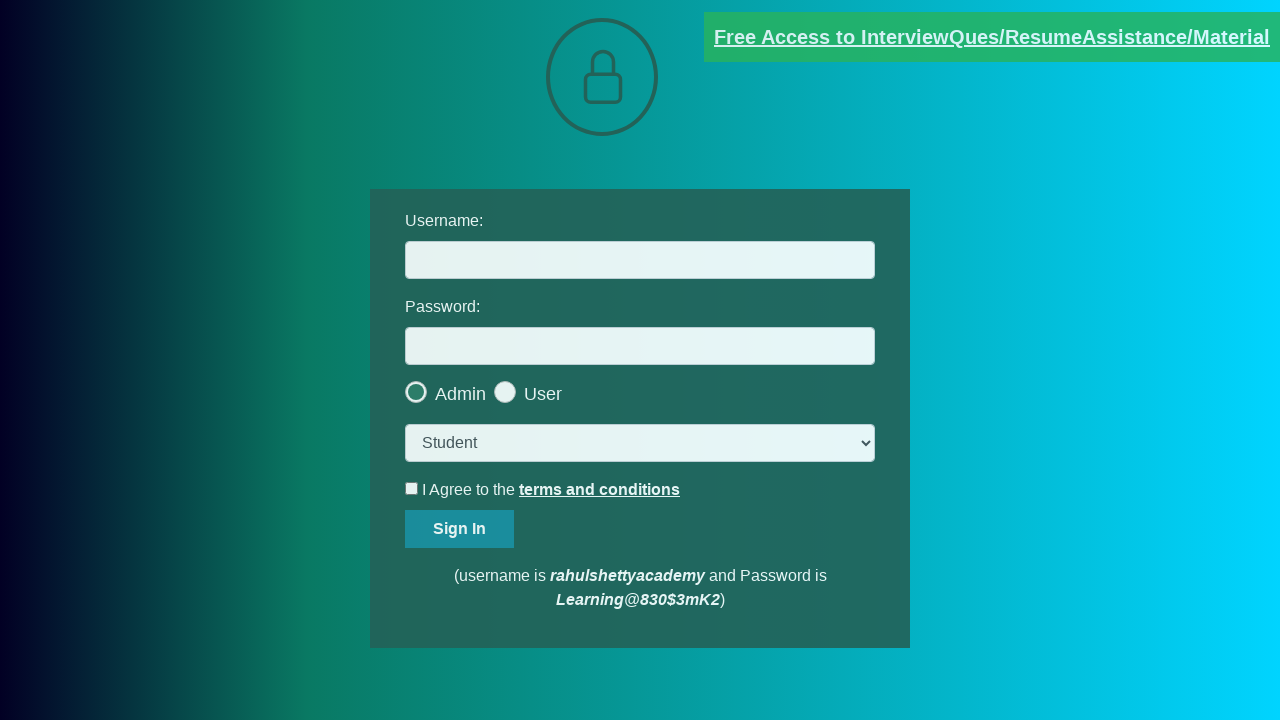

Retrieved new page object from context
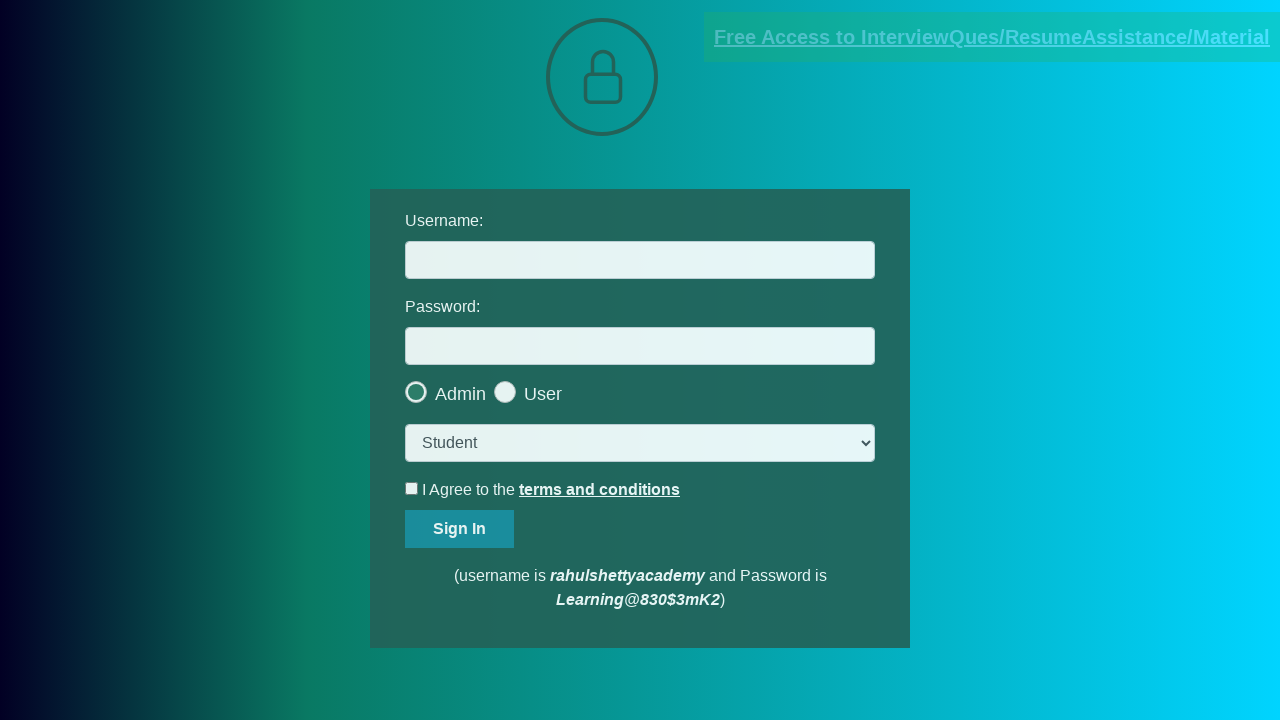

New page fully loaded
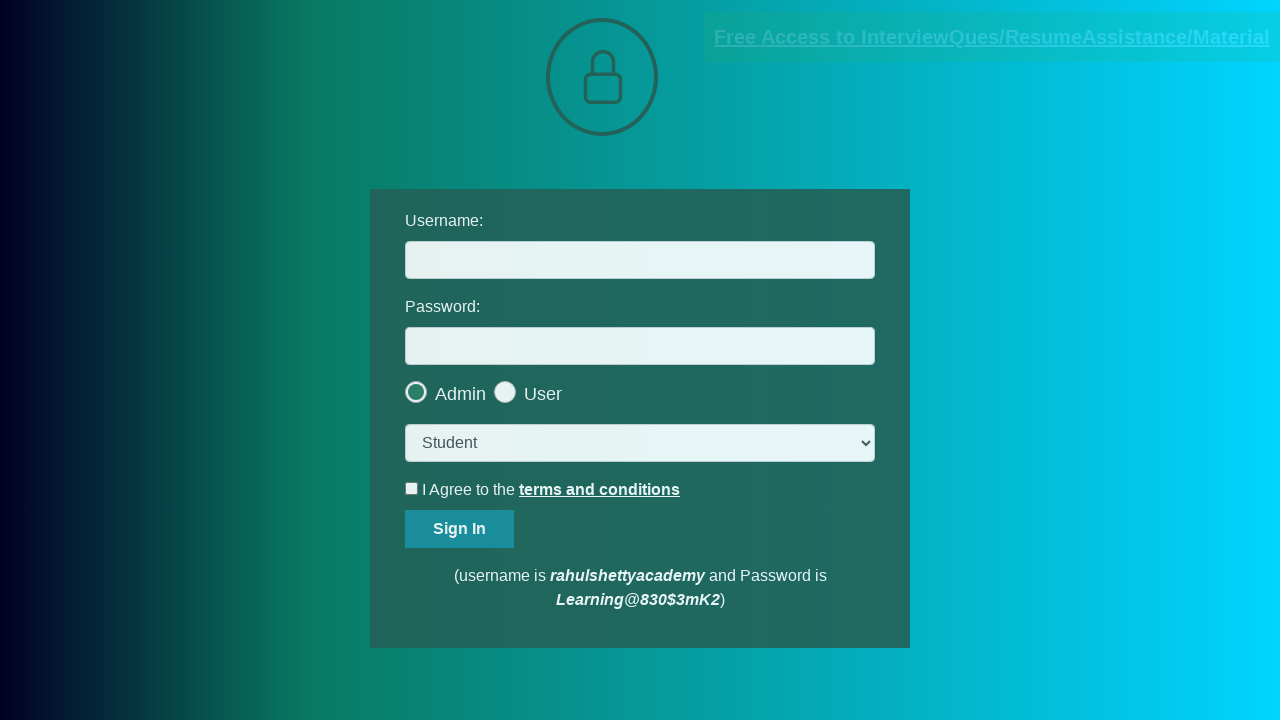

Extracted text from .red element on new page
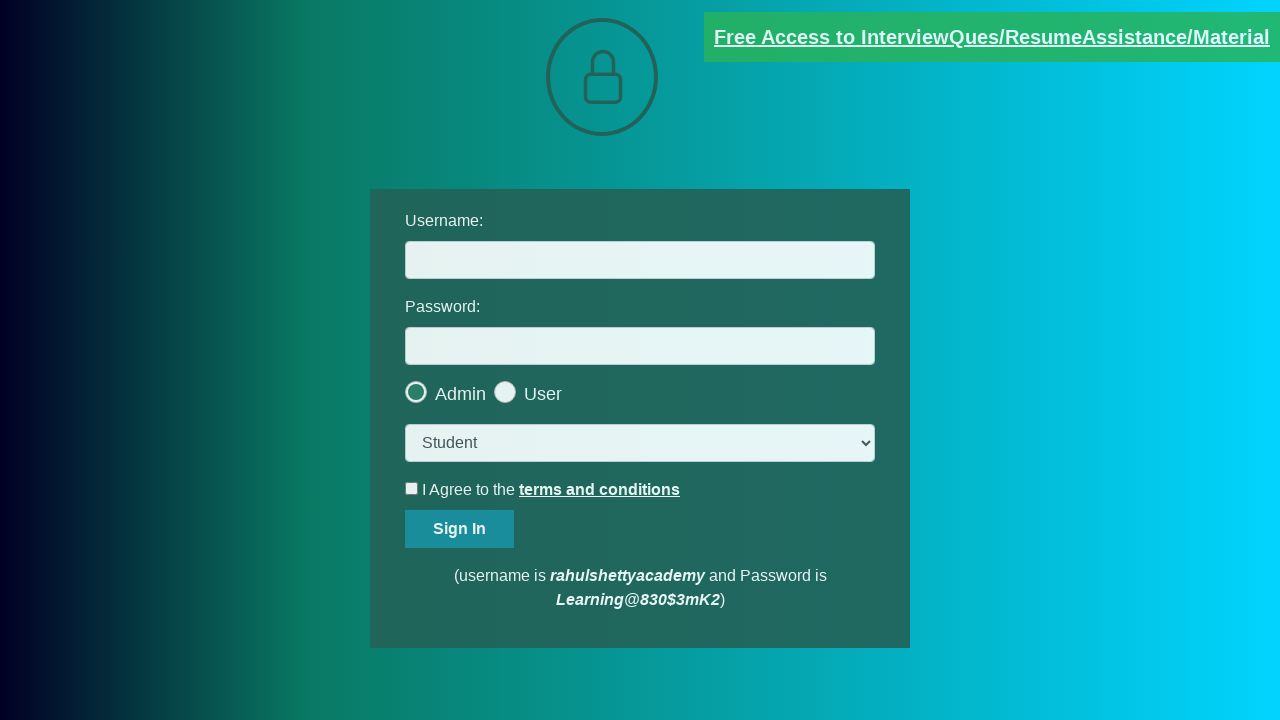

Split text by @ symbol to extract domain
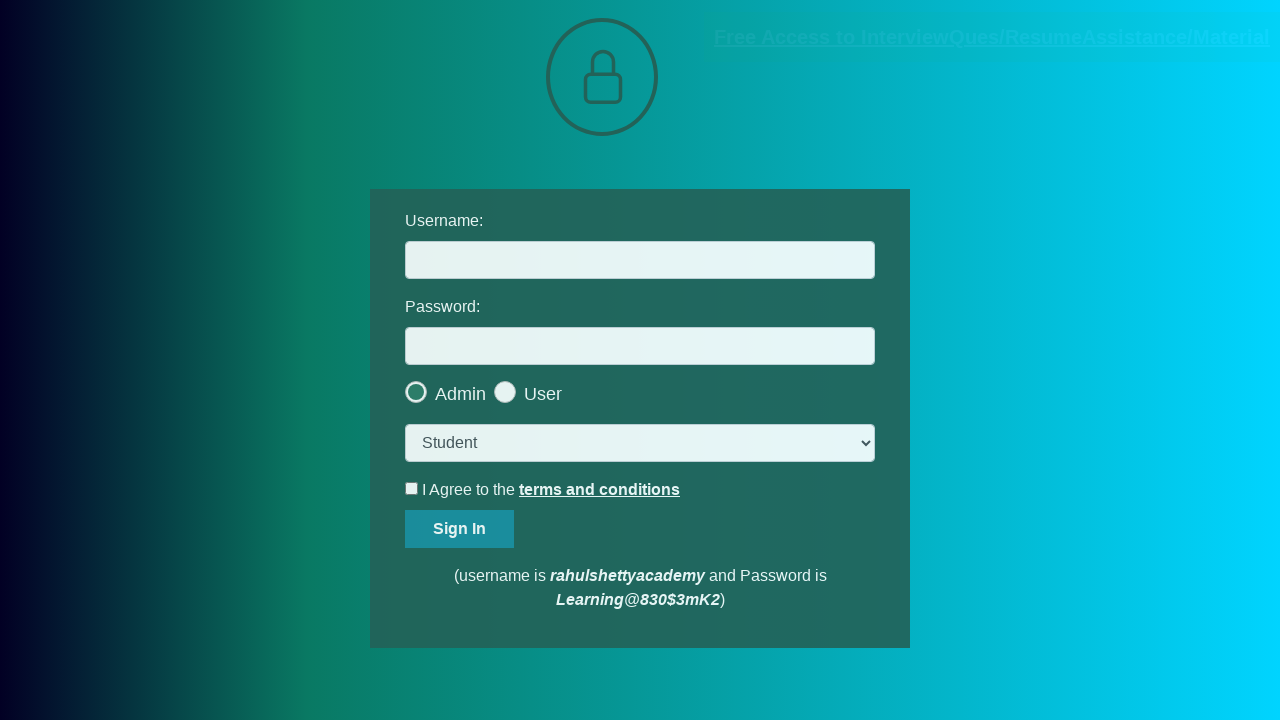

Extracted domain: rahulshettyacademy.com
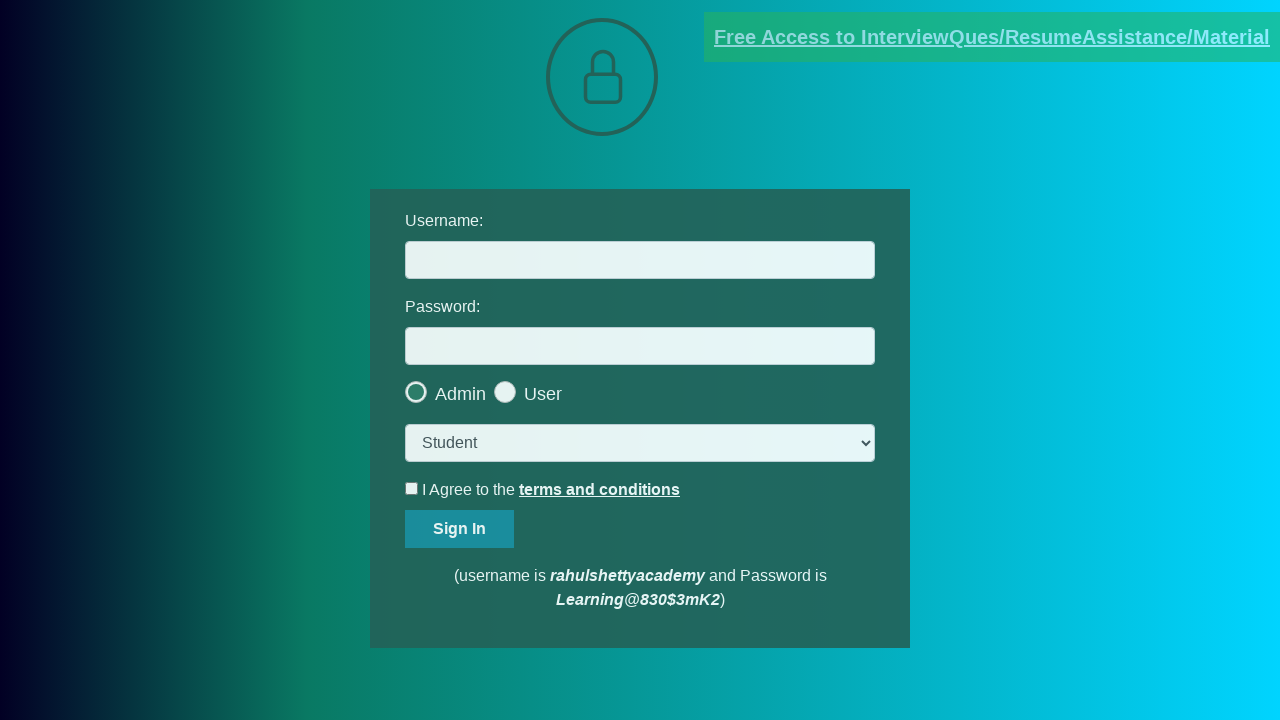

Filled username field with extracted domain 'rahulshettyacademy.com' on #username
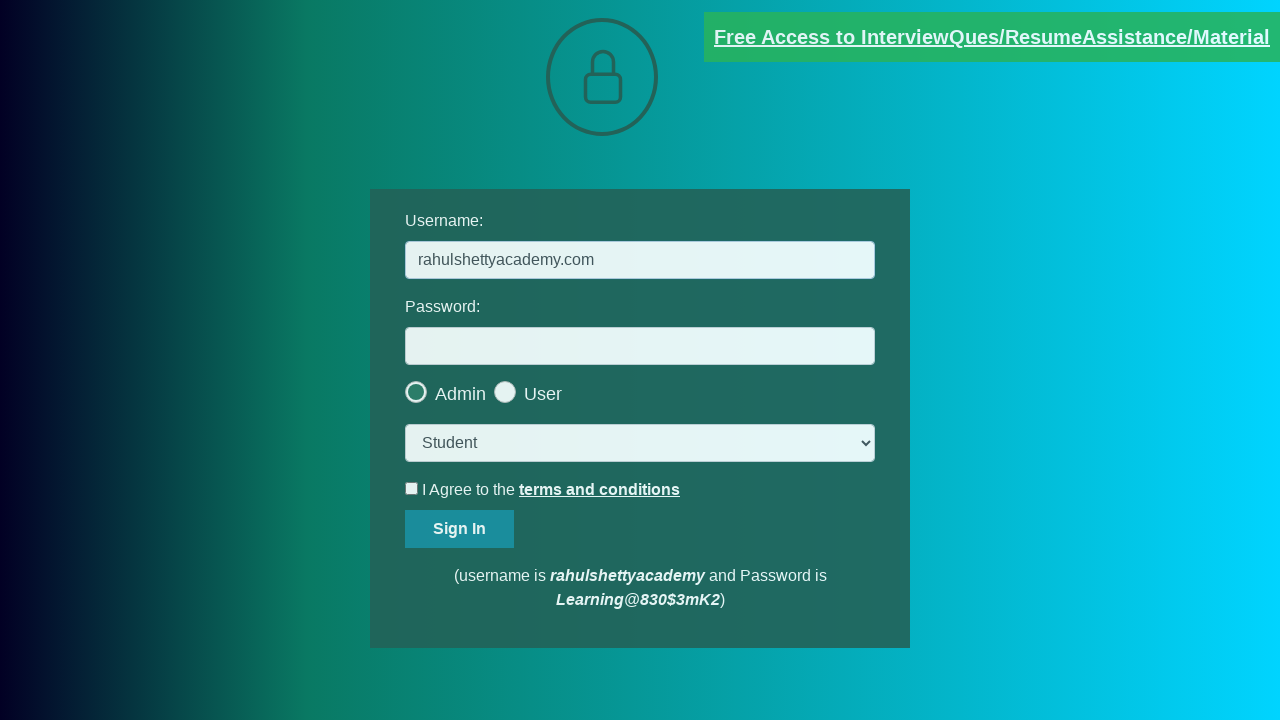

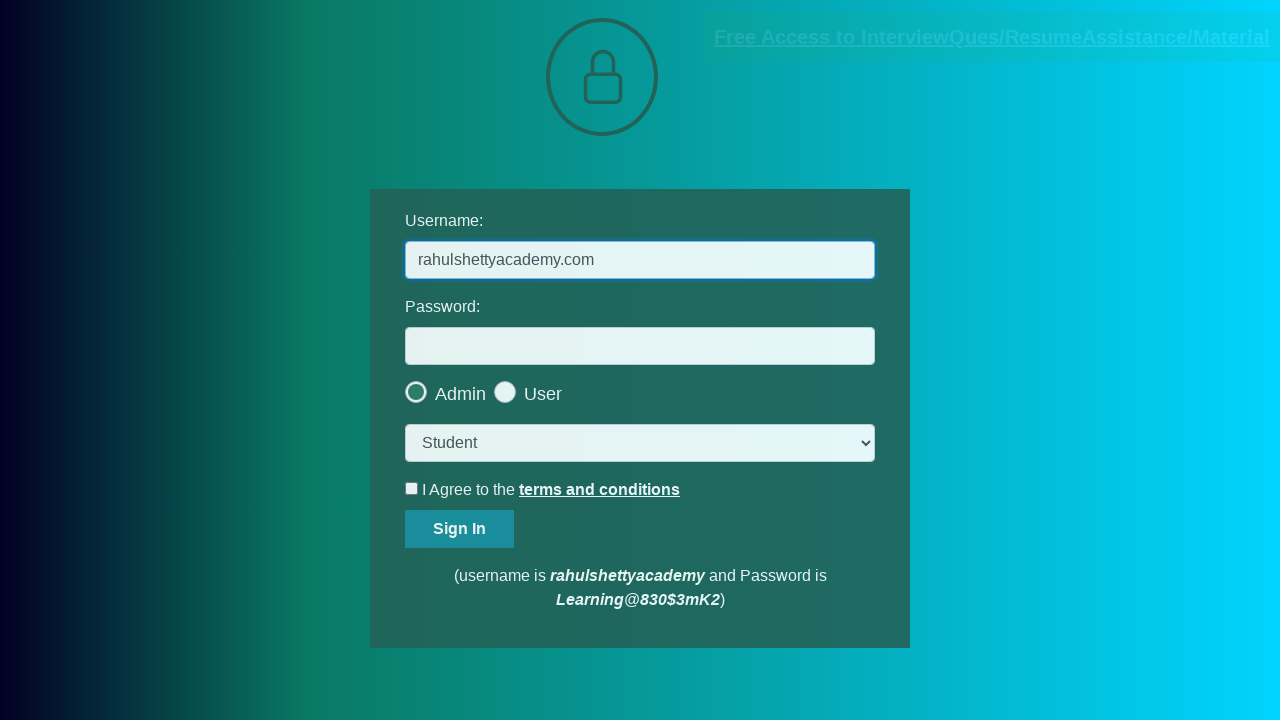